Tests dropdown selection functionality by selecting options using different methods (label, value, and index)

Starting URL: https://www.globalsqa.com/demo-site/select-dropdown-menu/

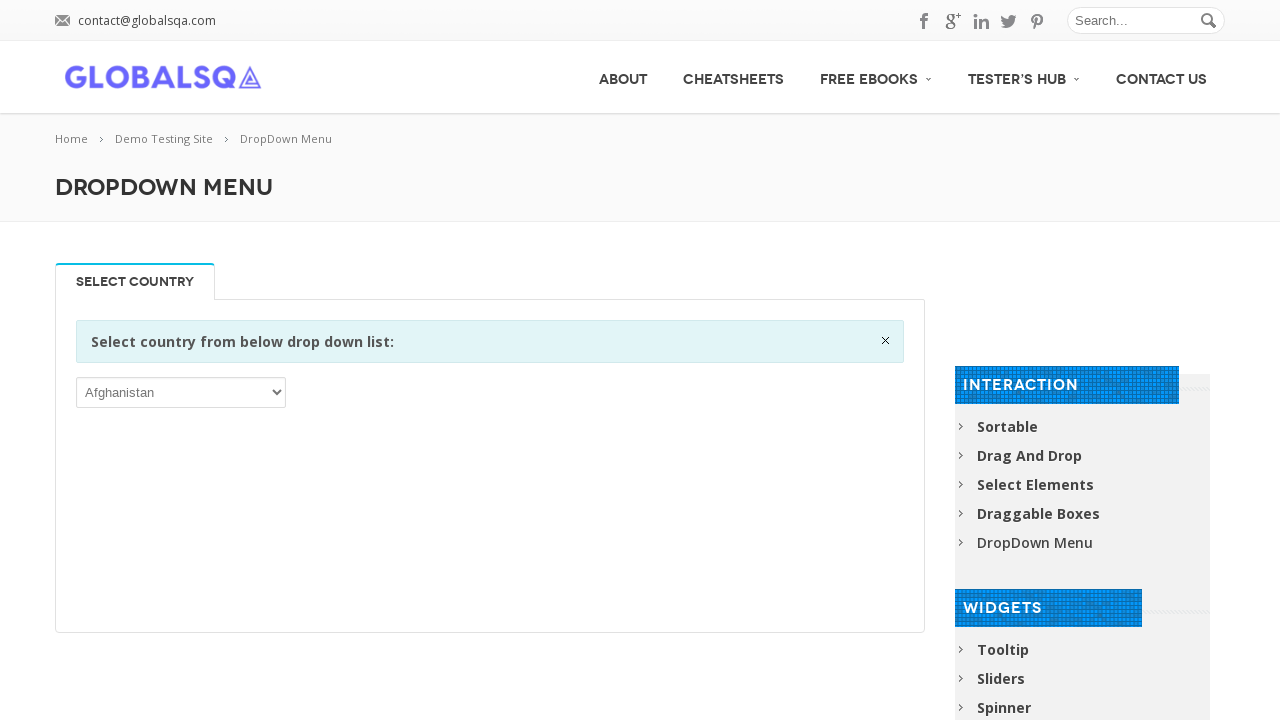

Waited for dropdown selector to load
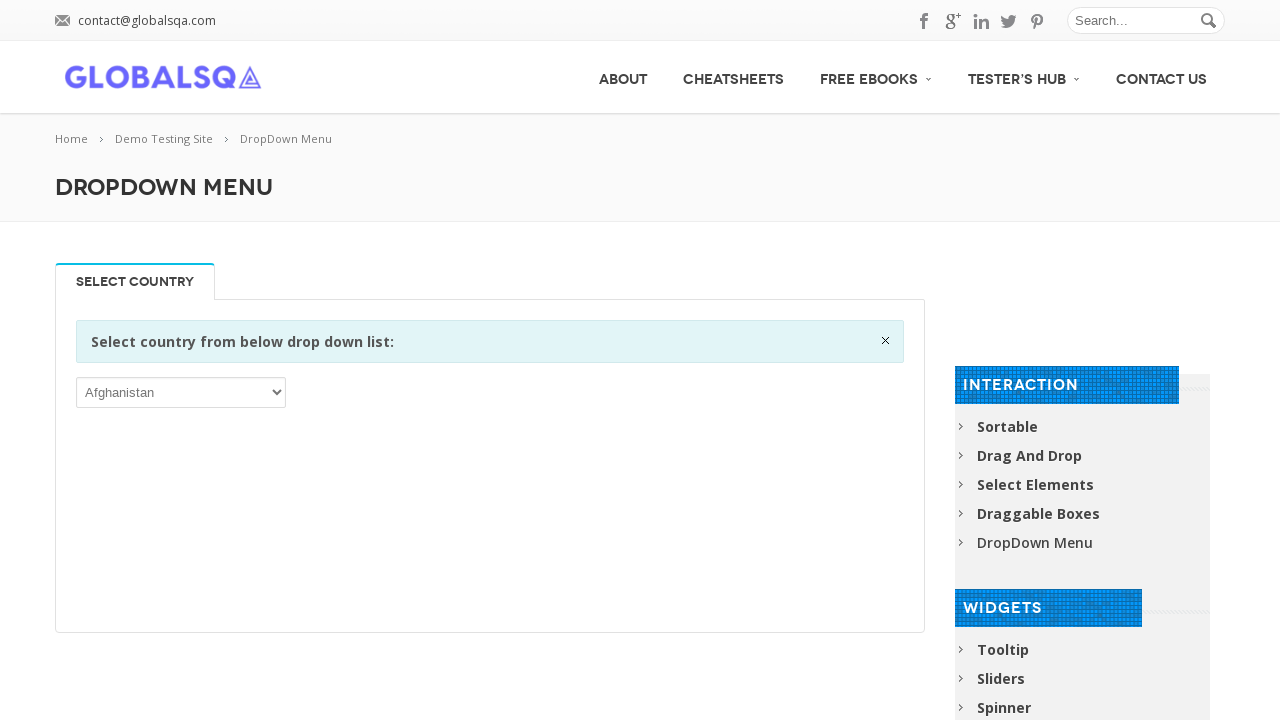

Selected 'Yemen' from dropdown using label on select
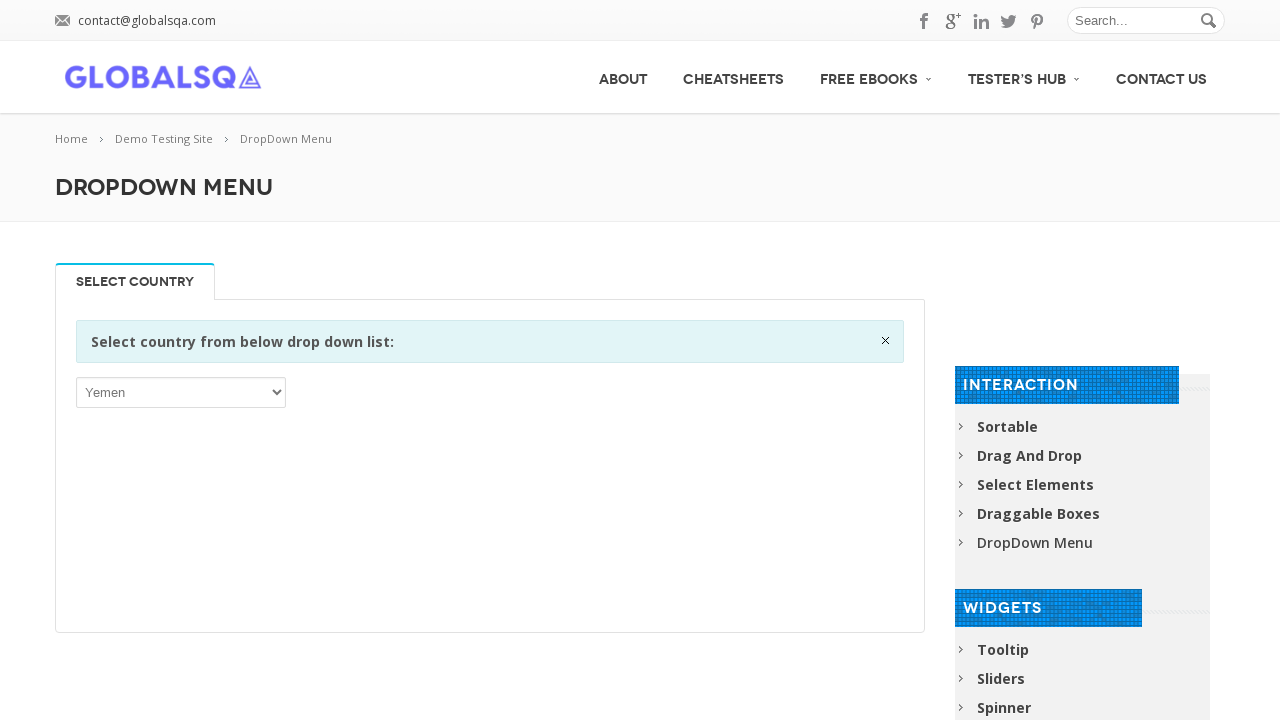

Selected option with value 'GNQ' from dropdown on select
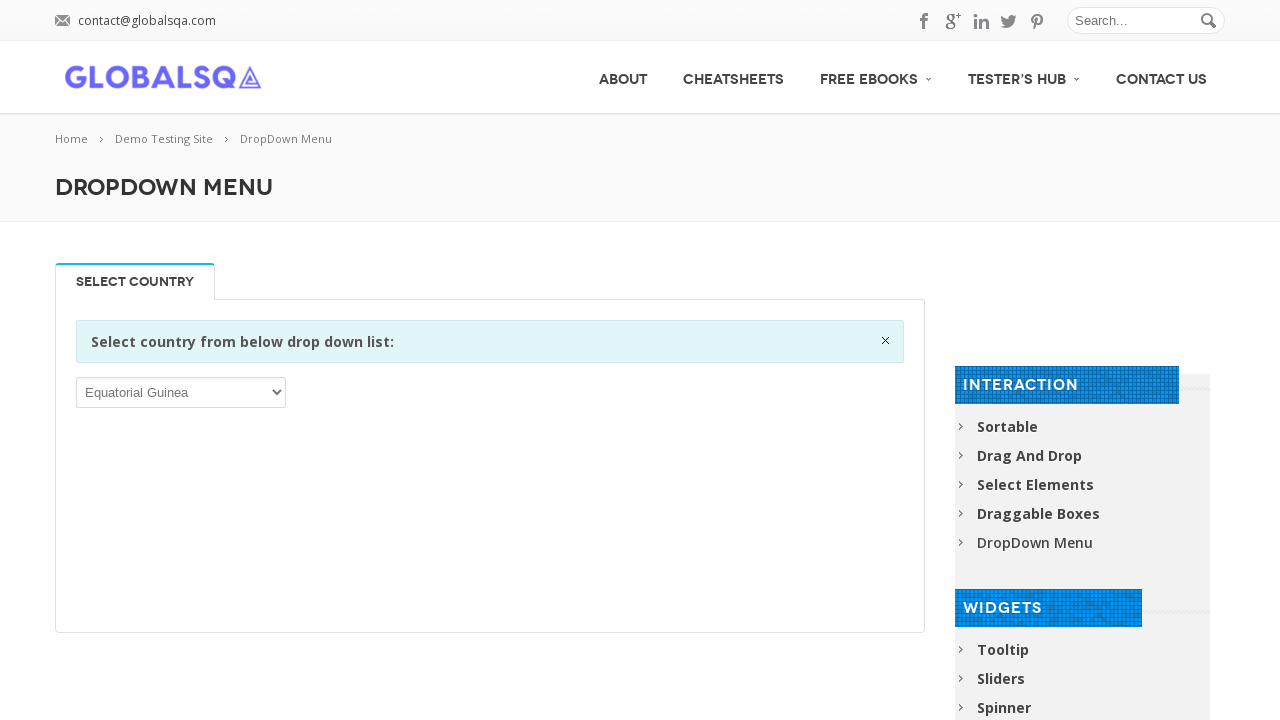

Selected first option (index 0) from dropdown on select
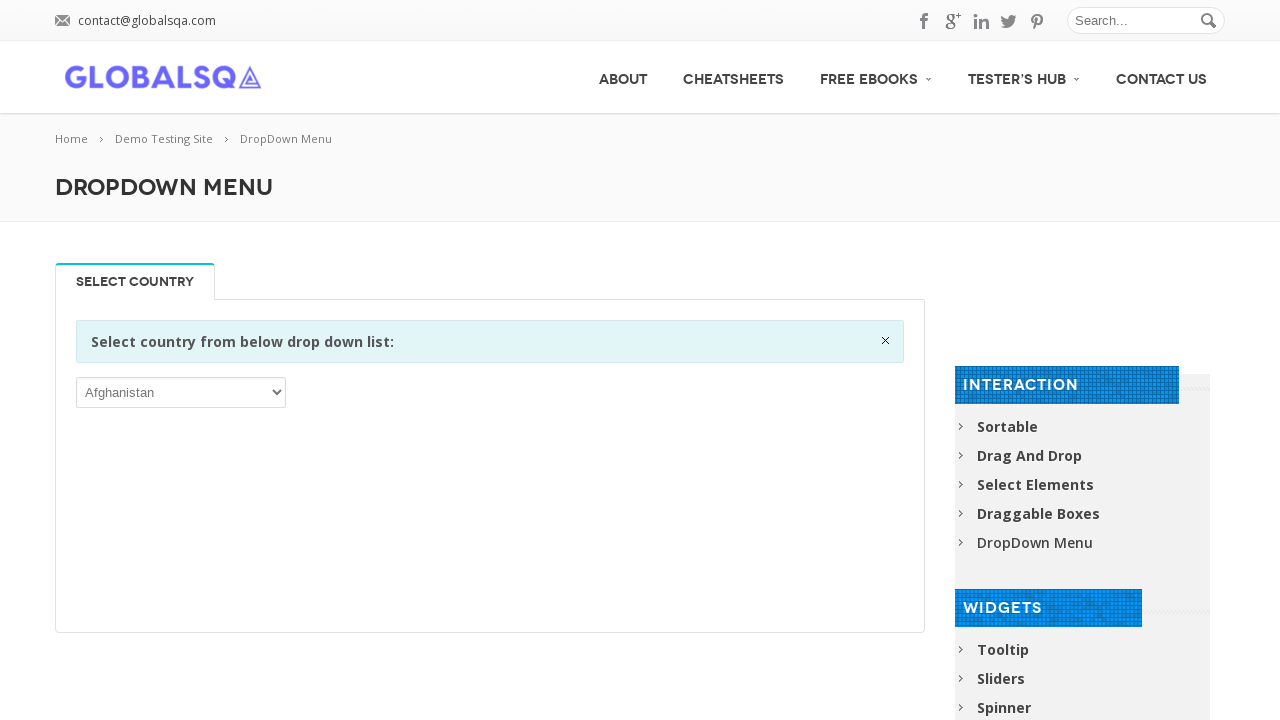

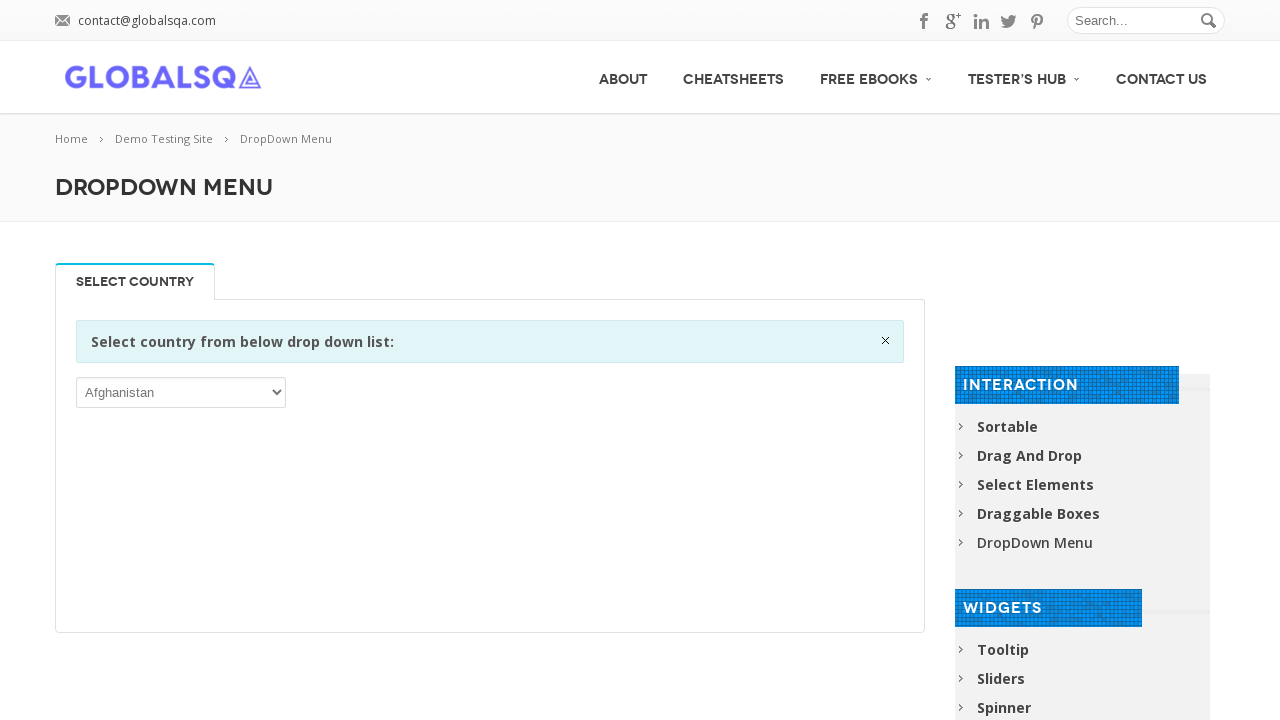